Tests that submitting the language form without filling required fields shows an error message about incomplete input

Starting URL: http://www.99-bottles-of-beer.net/submitnewlanguage.html

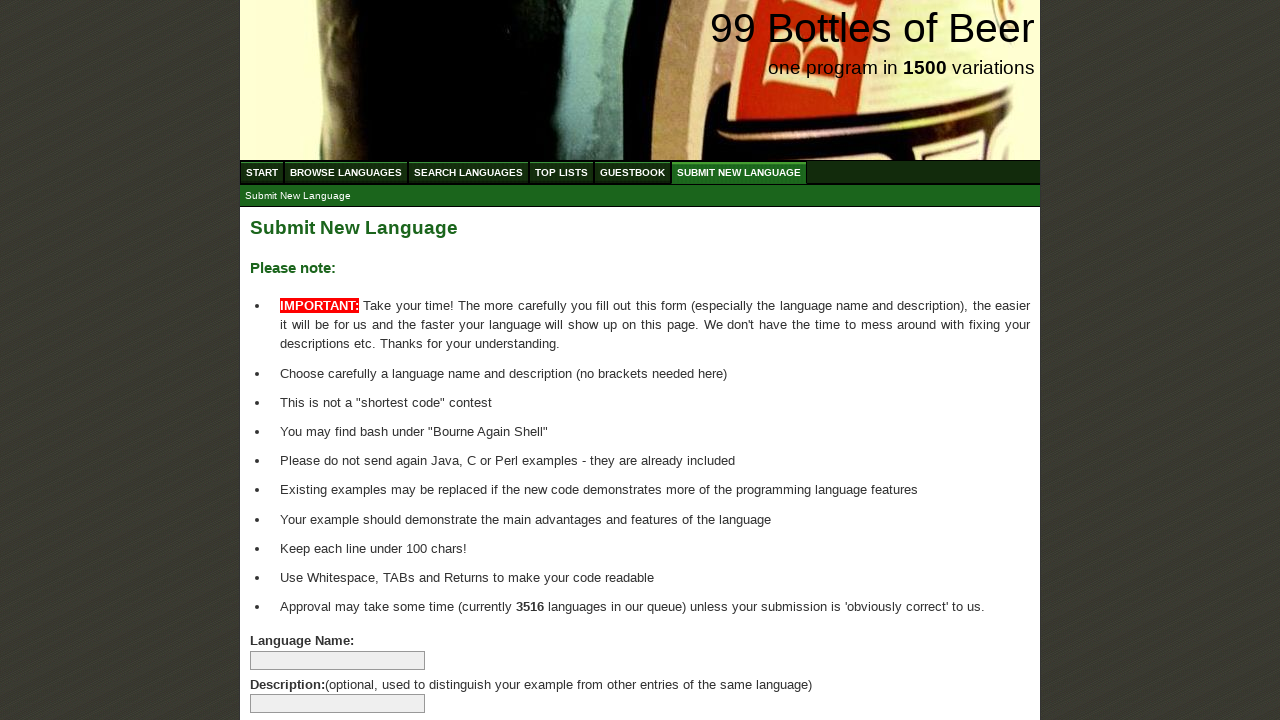

Clicked submit button without filling any required fields at (294, 665) on xpath=//input[@name = 'submitlanguage']
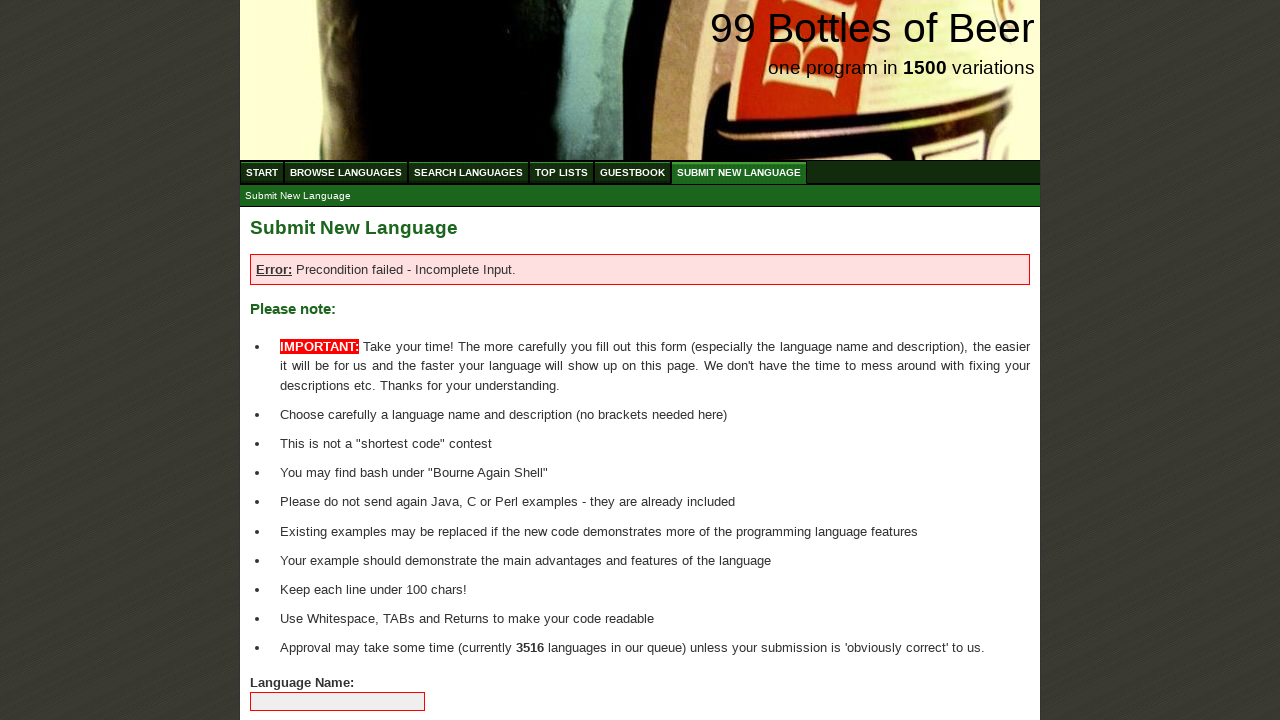

Waited for error message to appear
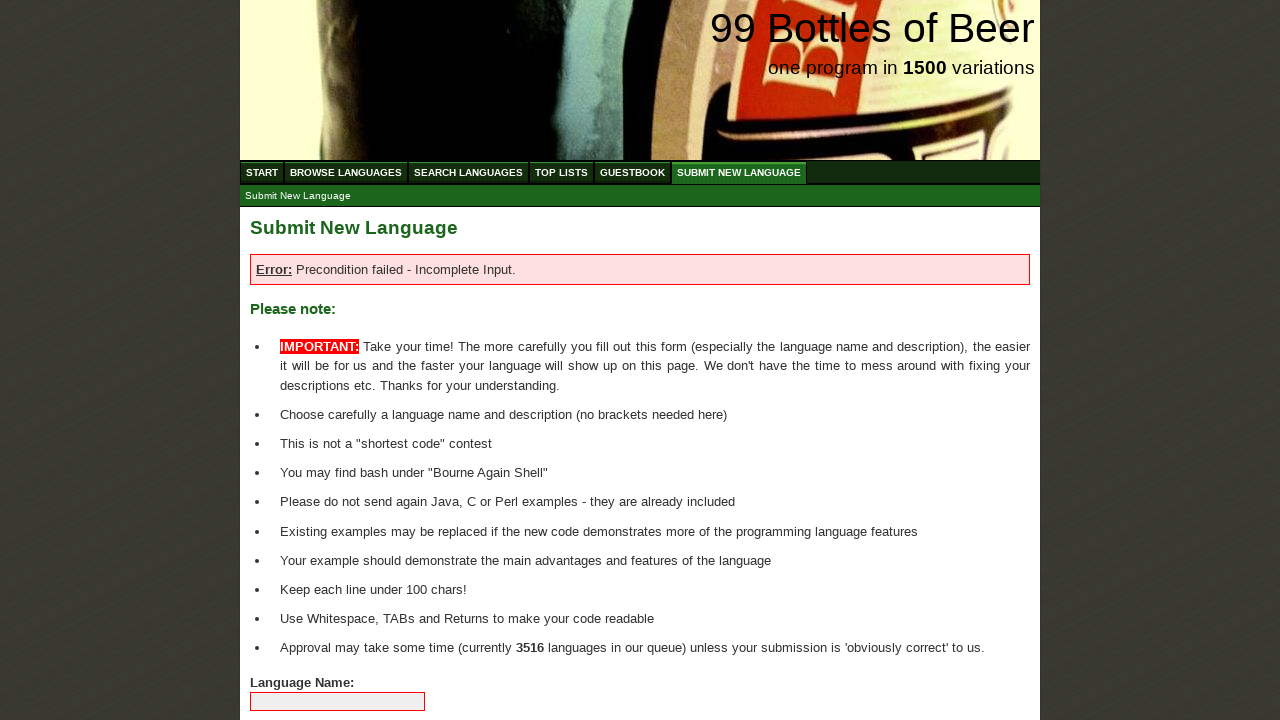

Verified error message displays 'Error: Precondition failed - Incomplete Input.'
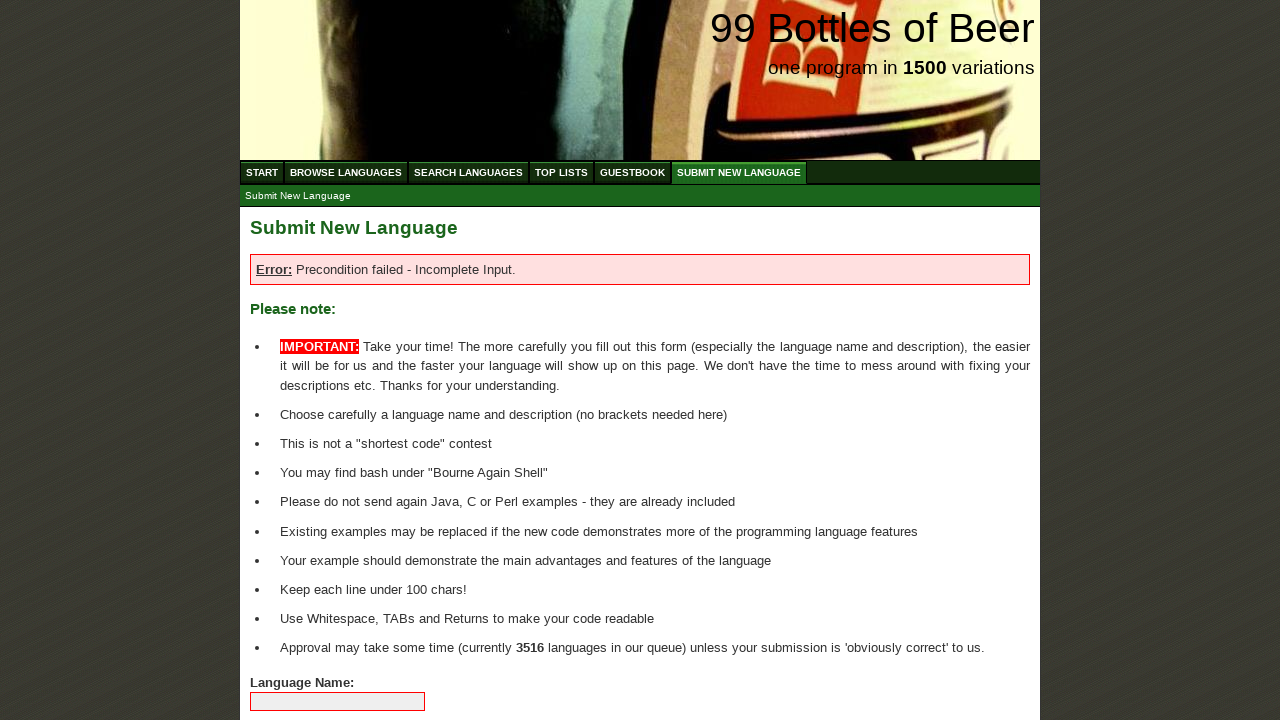

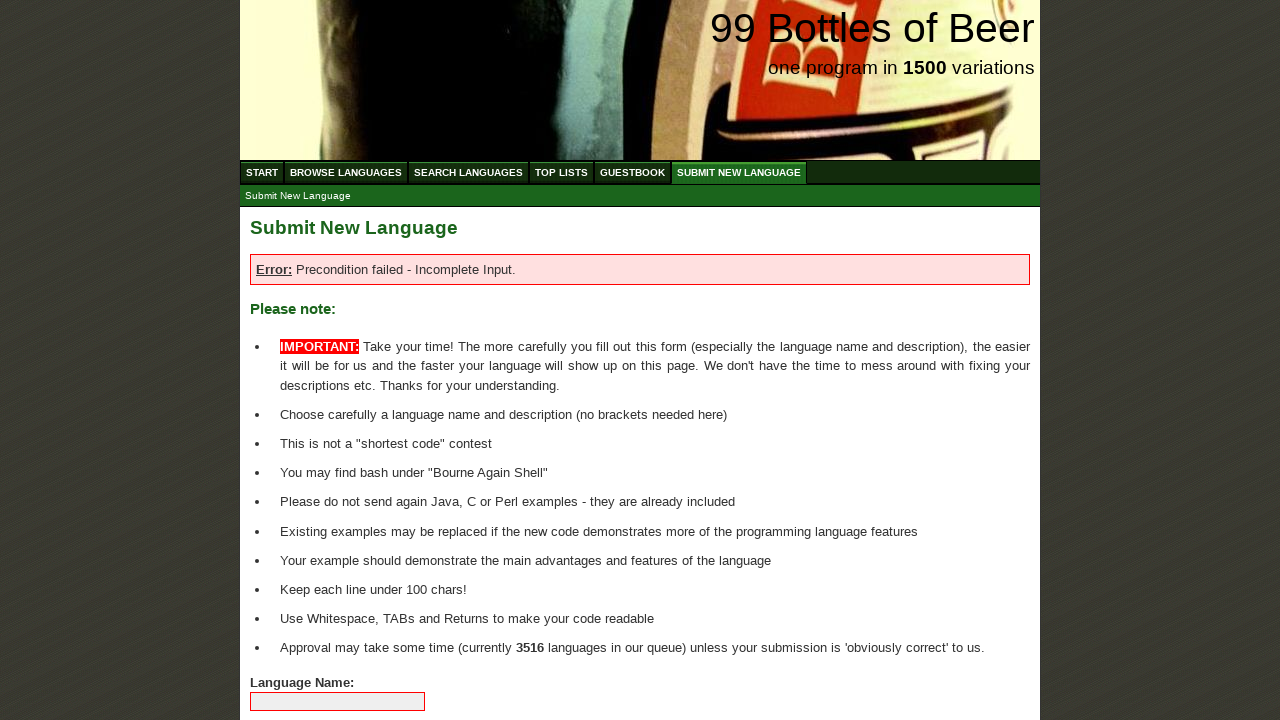